Tests a number input form by entering a value, submitting it, and verifying the square root calculation result is displayed in an alert dialog

Starting URL: https://kristinek.github.io/site/tasks/enter_a_number

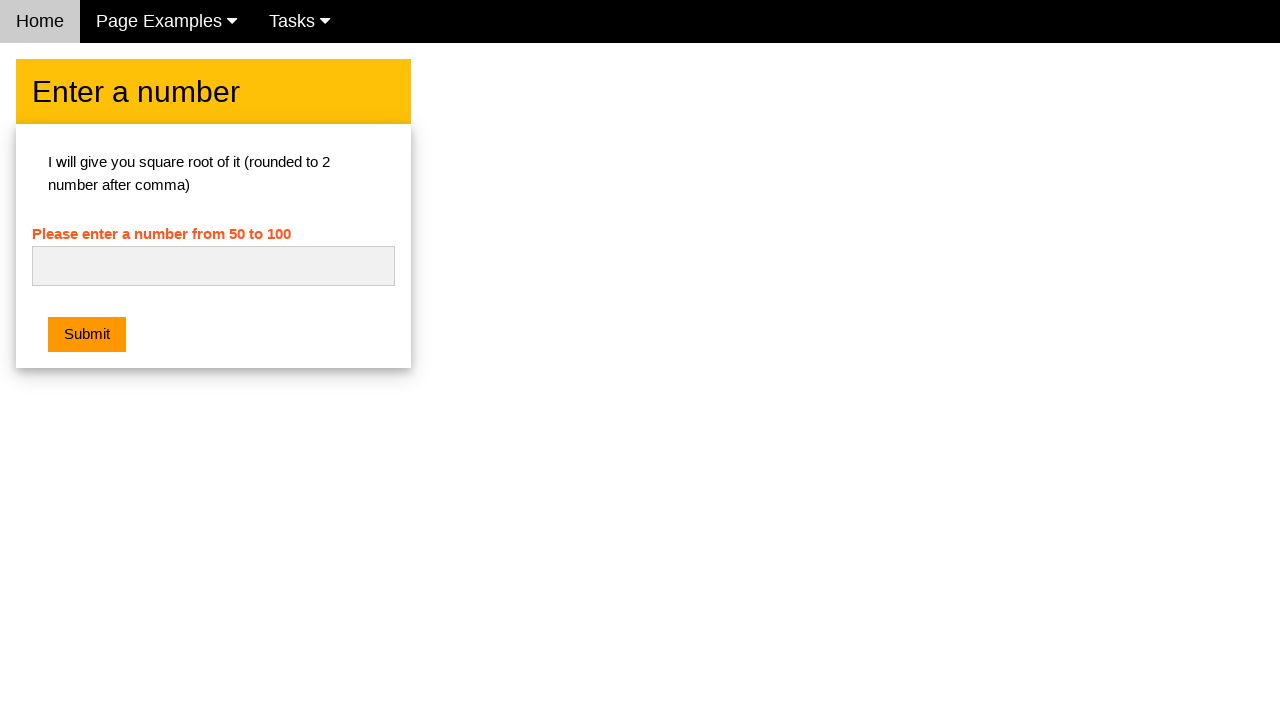

Entered '80' in the number input field on #numb
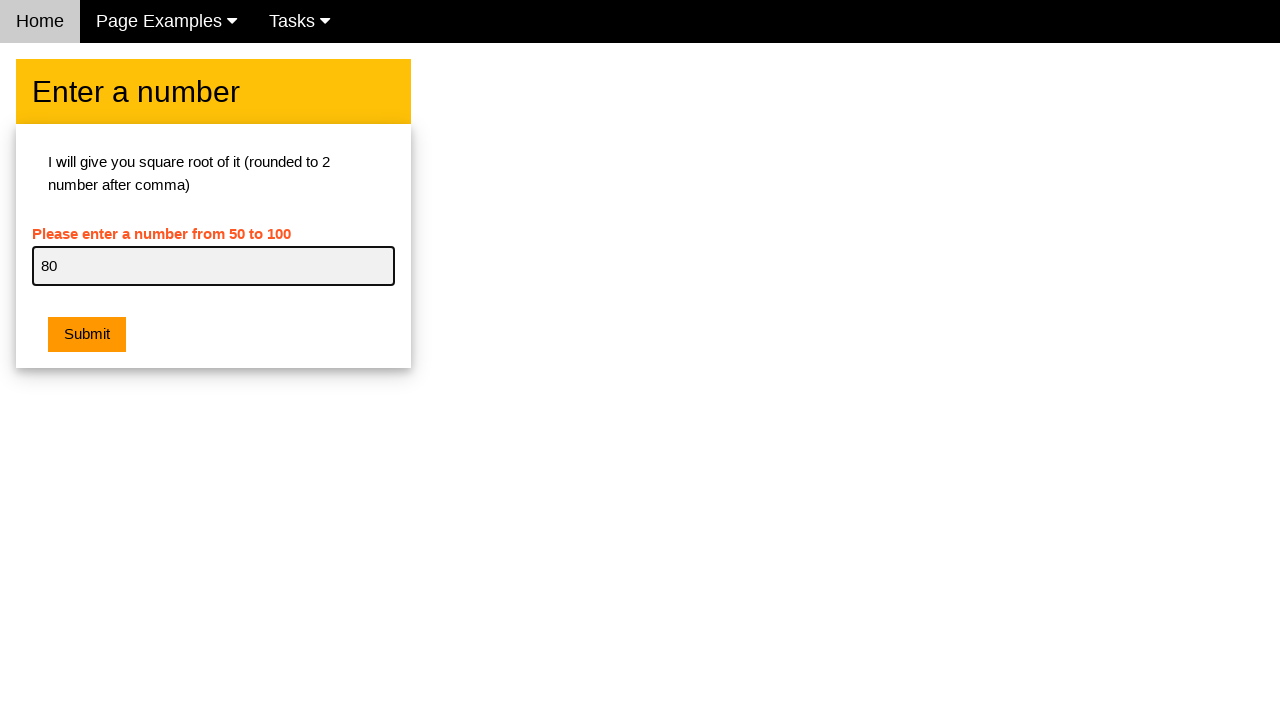

Clicked the submit button at (87, 335) on xpath=//button
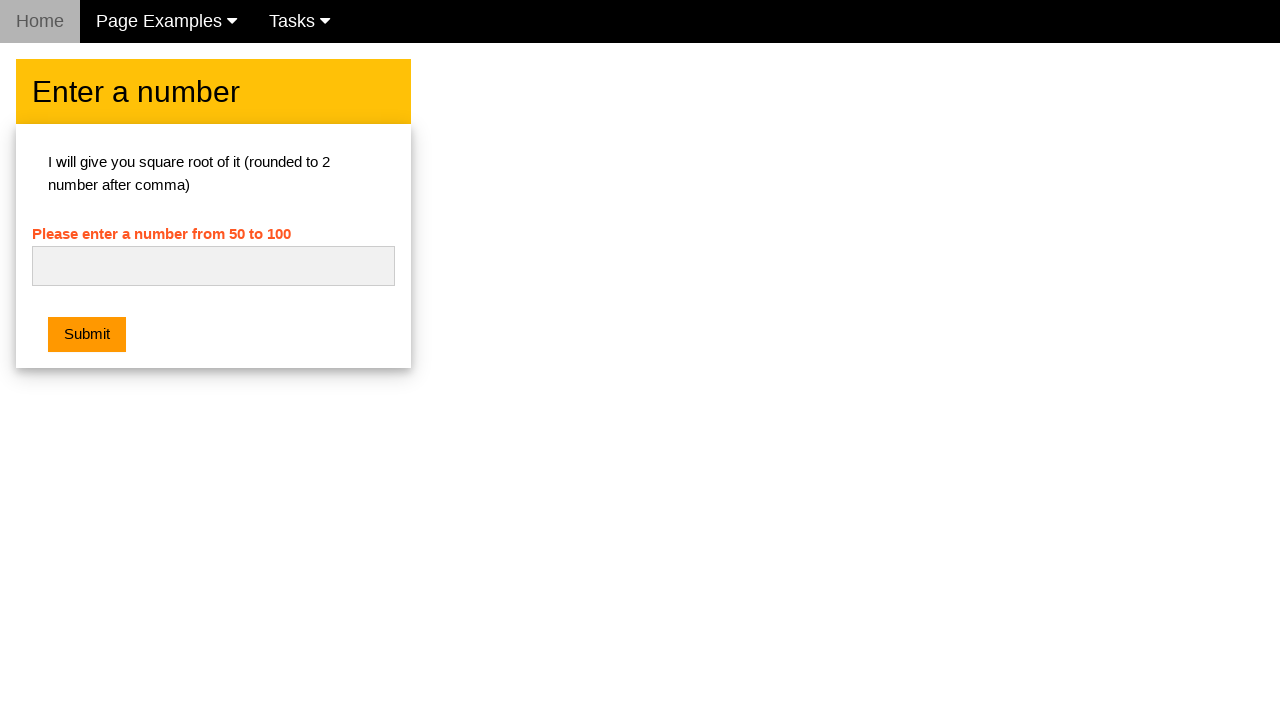

Set up initial alert handler to accept dialogs
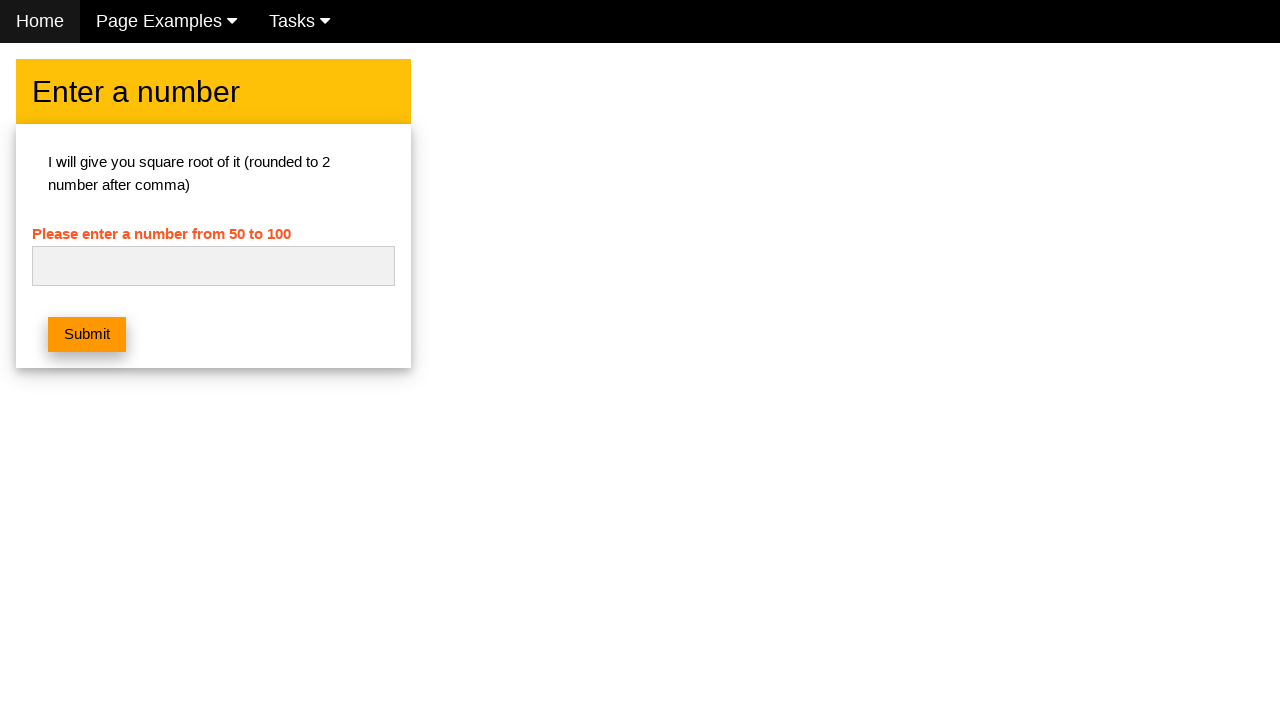

Re-entered '80' in the number input field on #numb
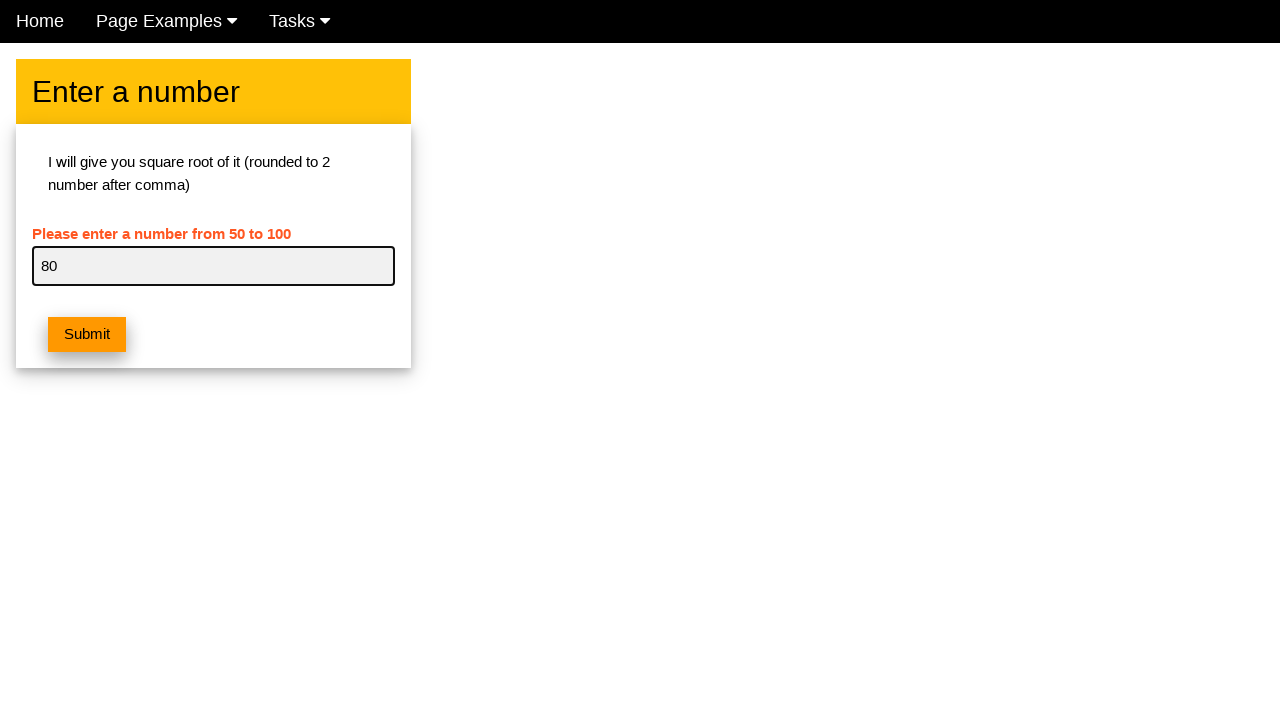

Clicked the submit button again at (87, 335) on xpath=//button
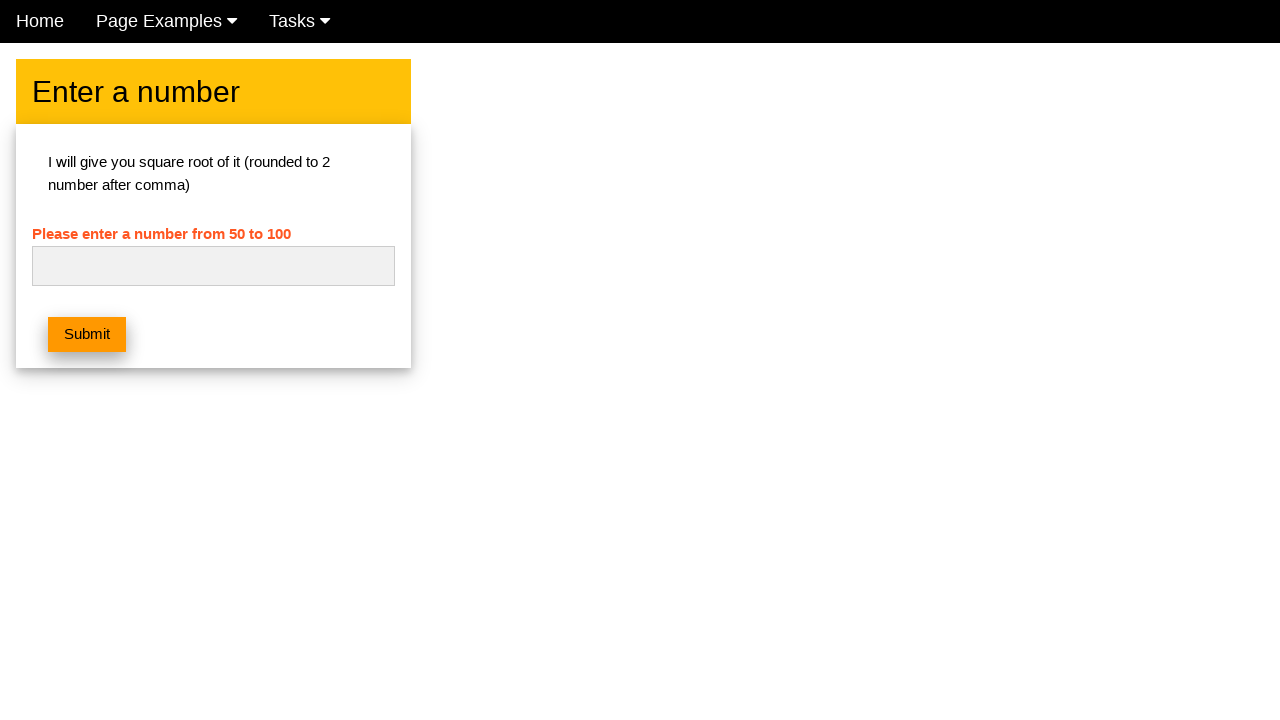

Set up dialog handler to verify and accept alert with correct message
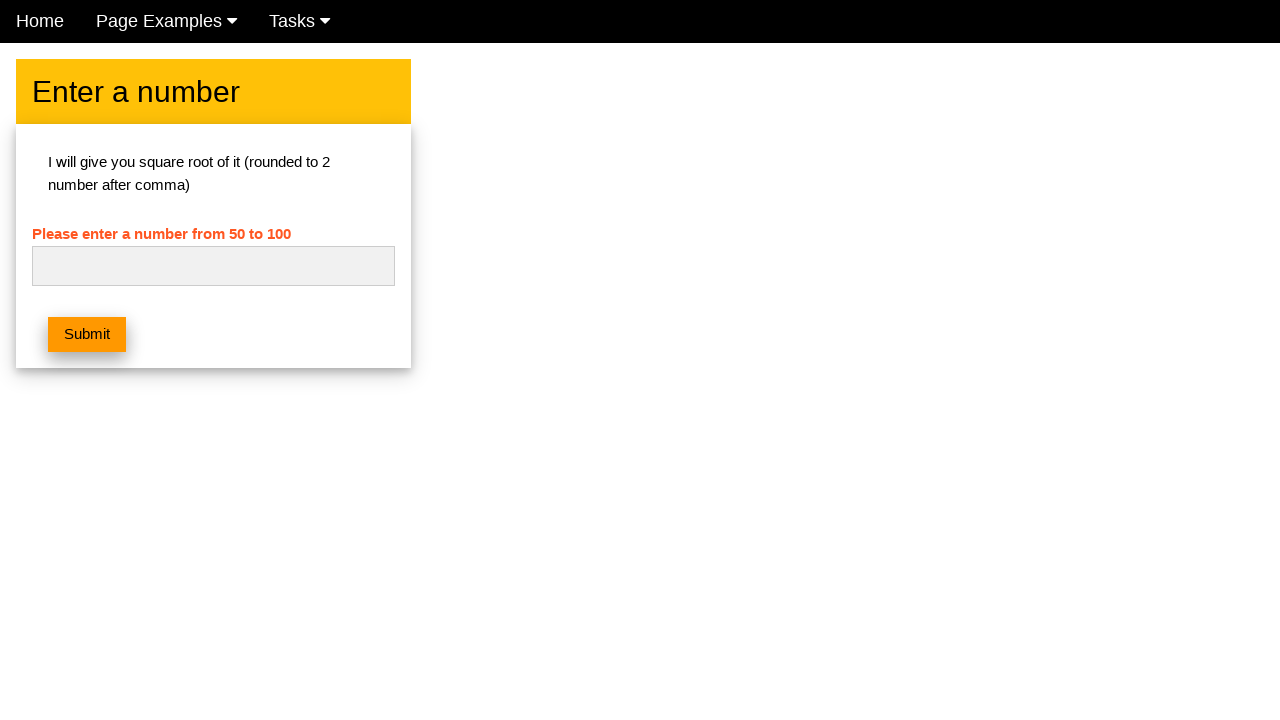

Verified that error message is not visible
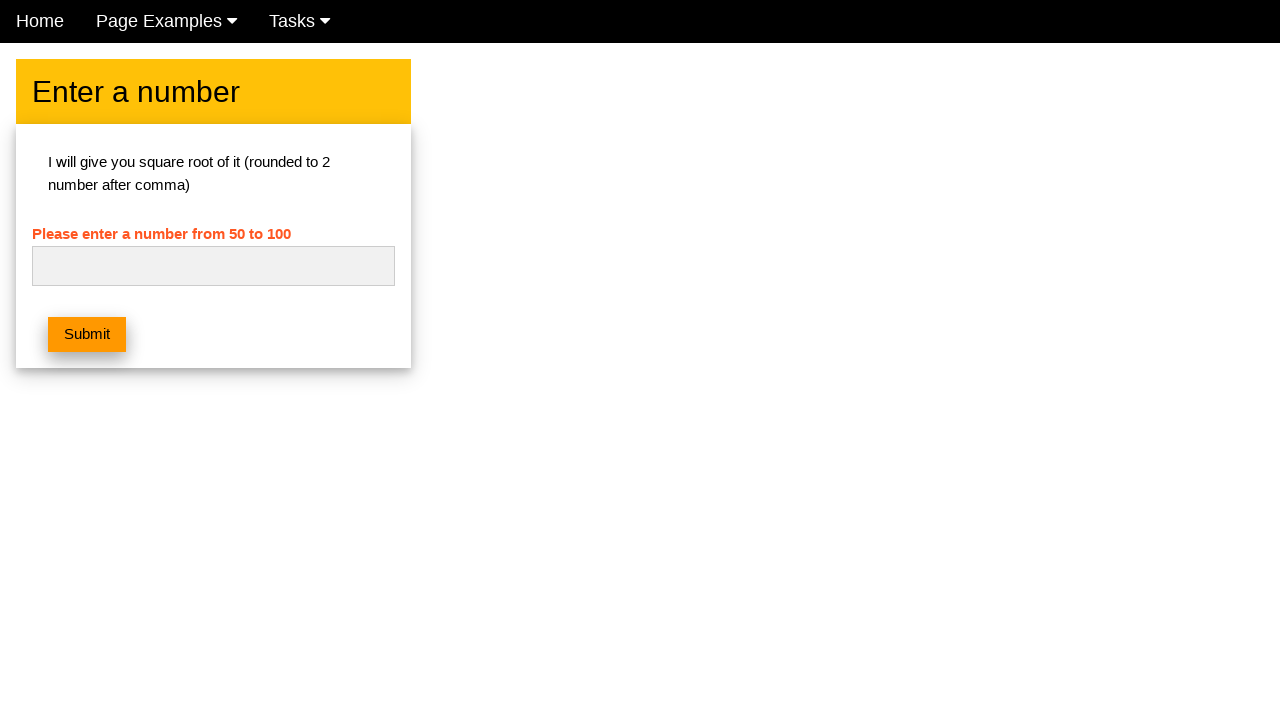

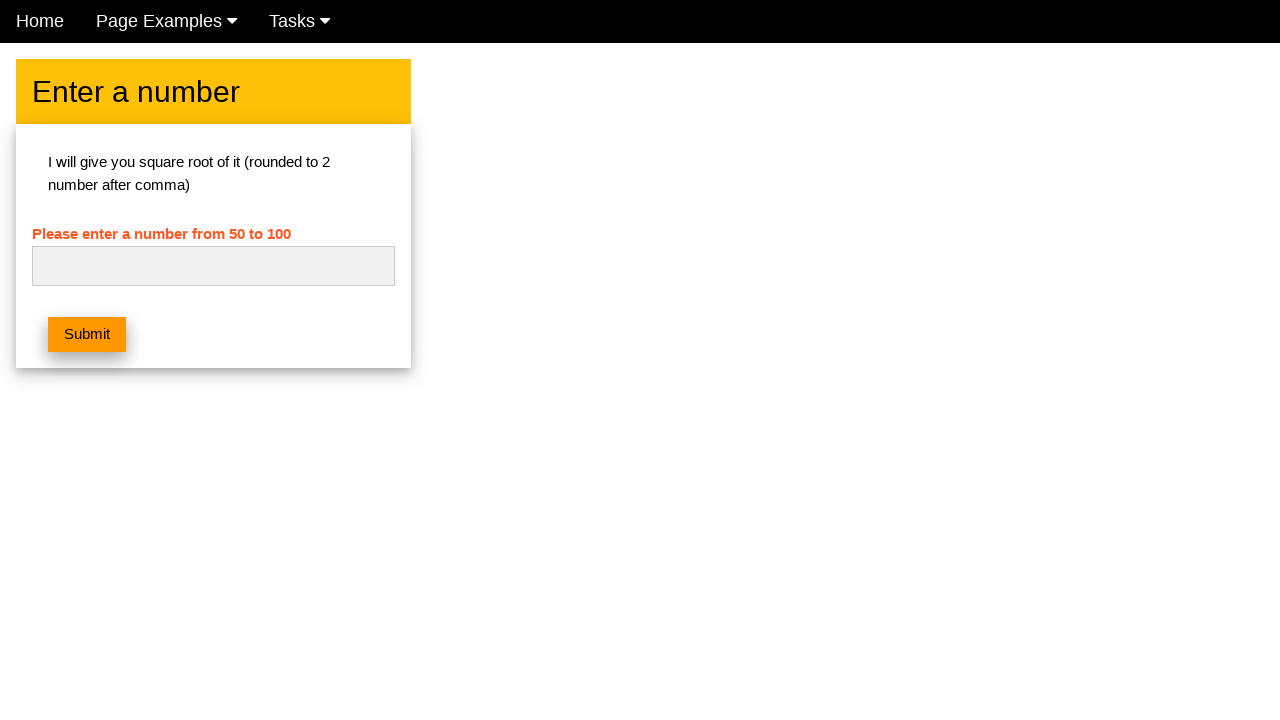